Navigates to the Selenium website and validates the page title by comparing the expected title with the actual page title, also maximizes the browser window.

Starting URL: https://www.selenium.dev

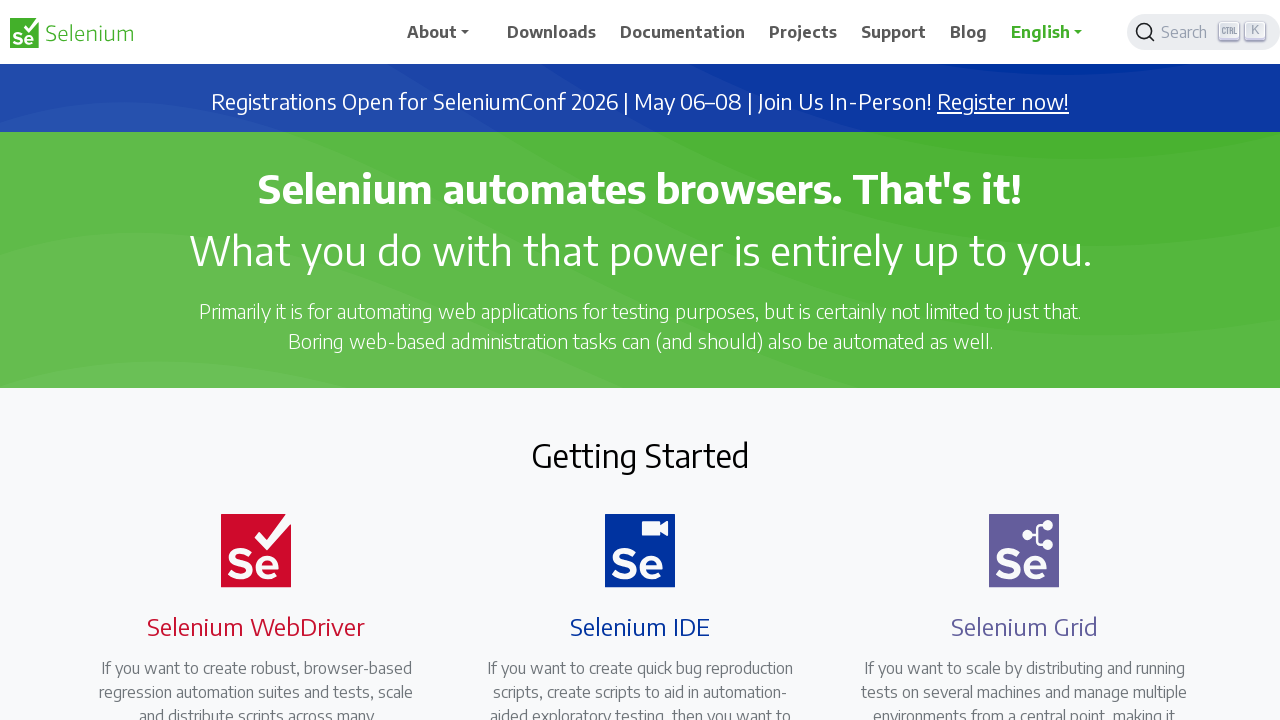

Set viewport size to 1920x1080 to maximize browser window
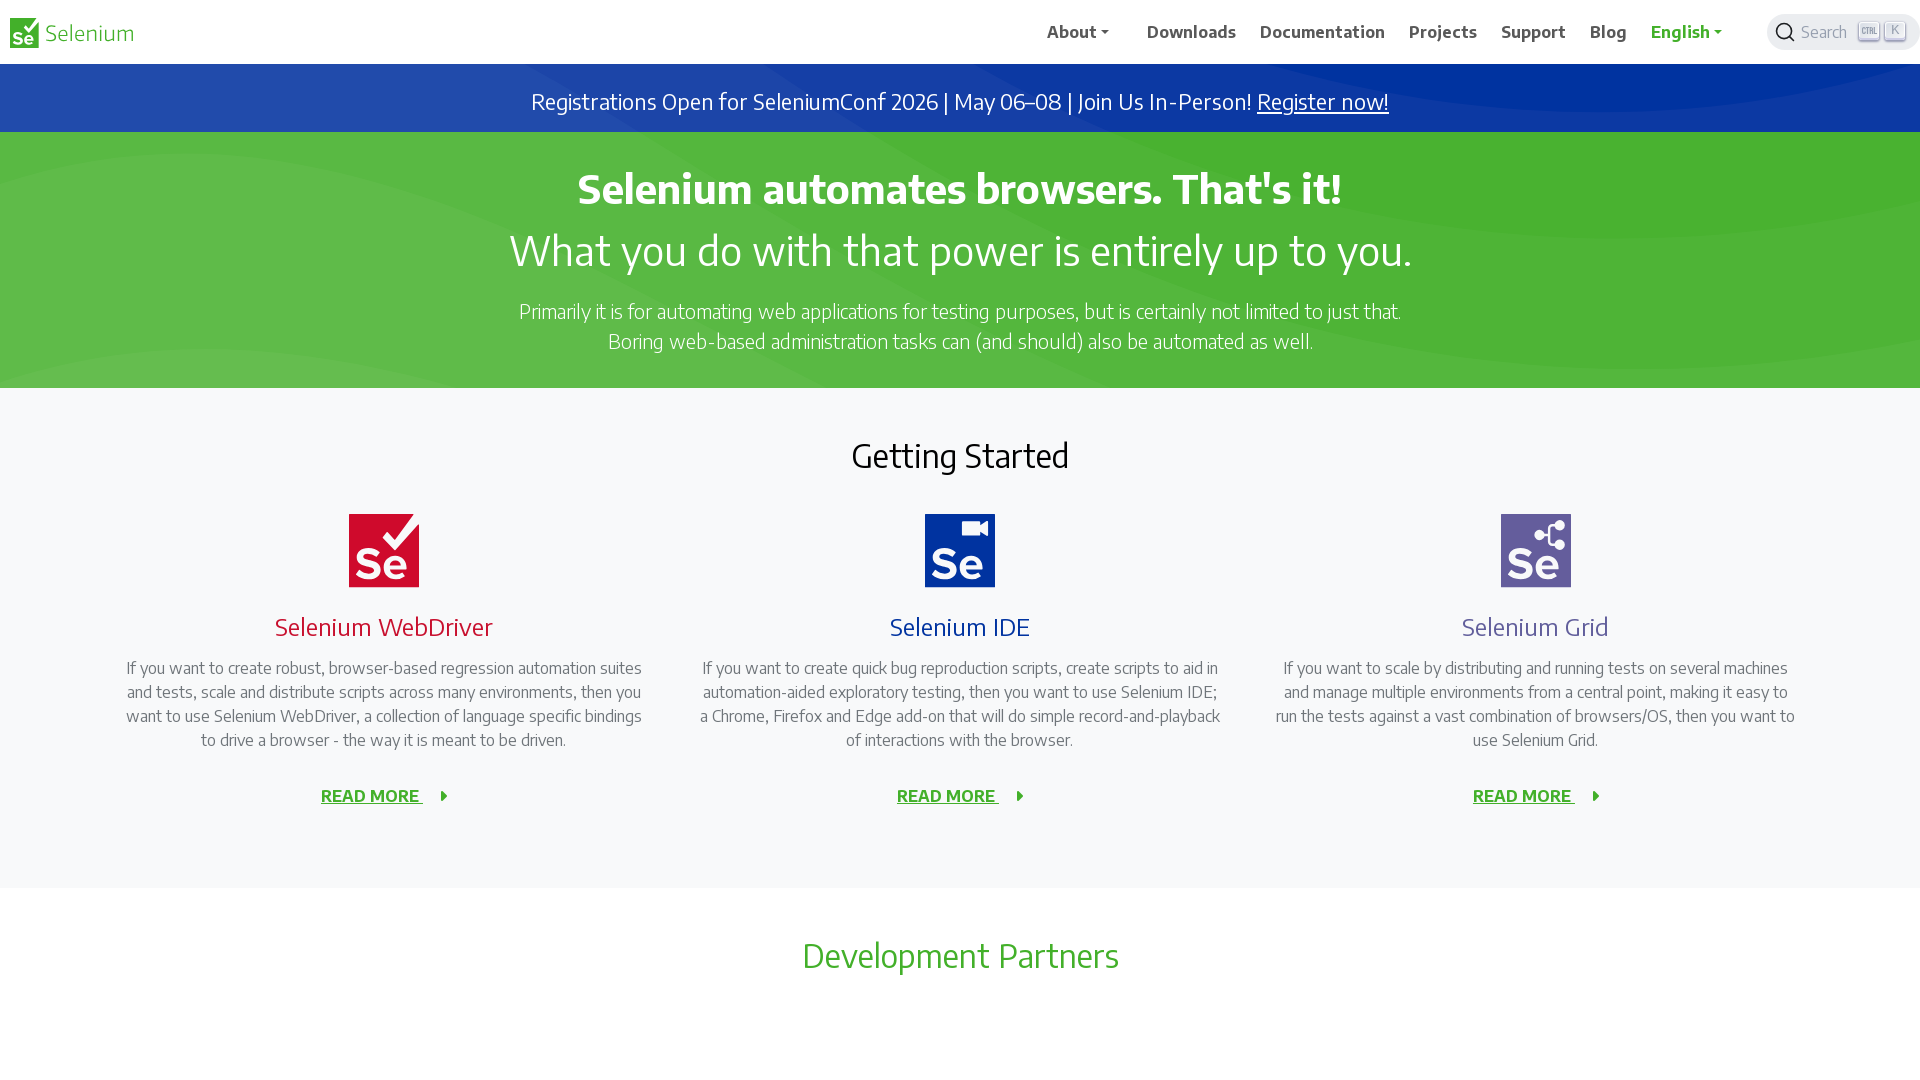

Waited for page to reach domcontentloaded state
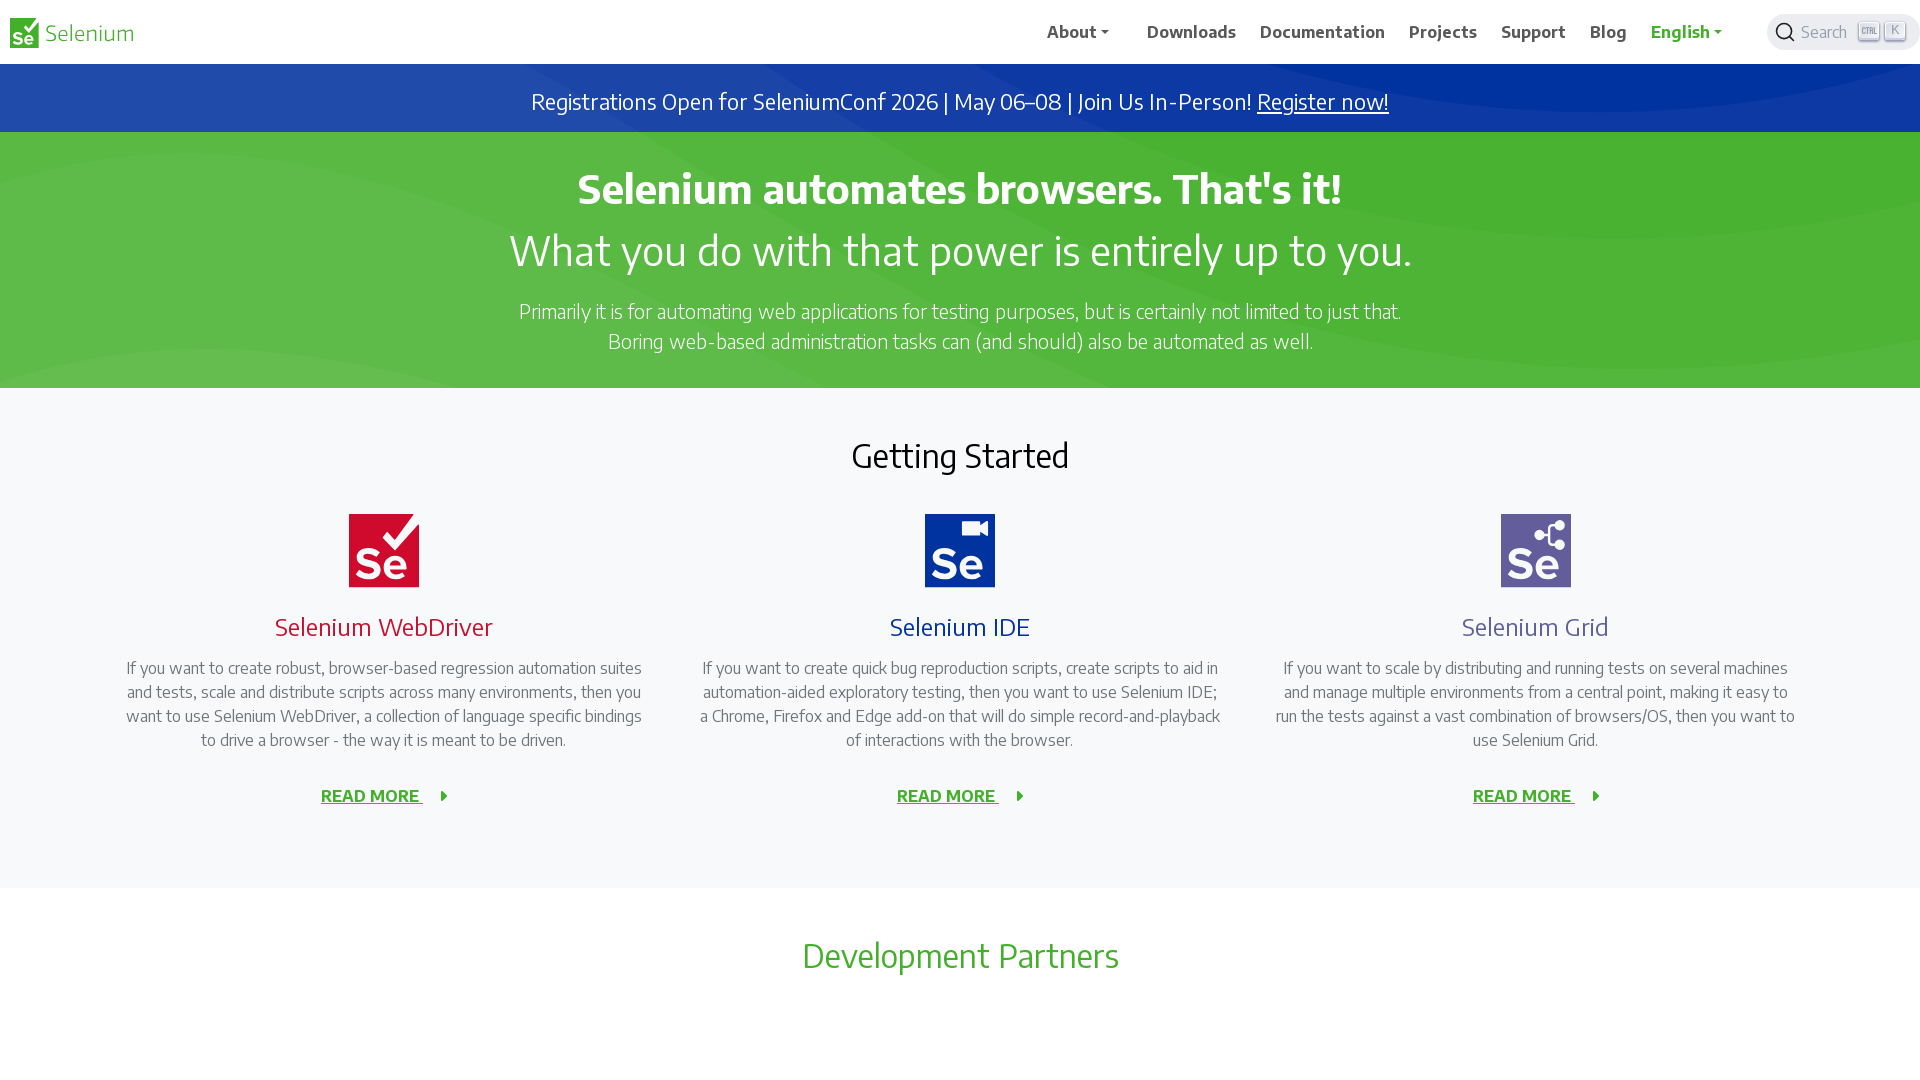

Retrieved page title
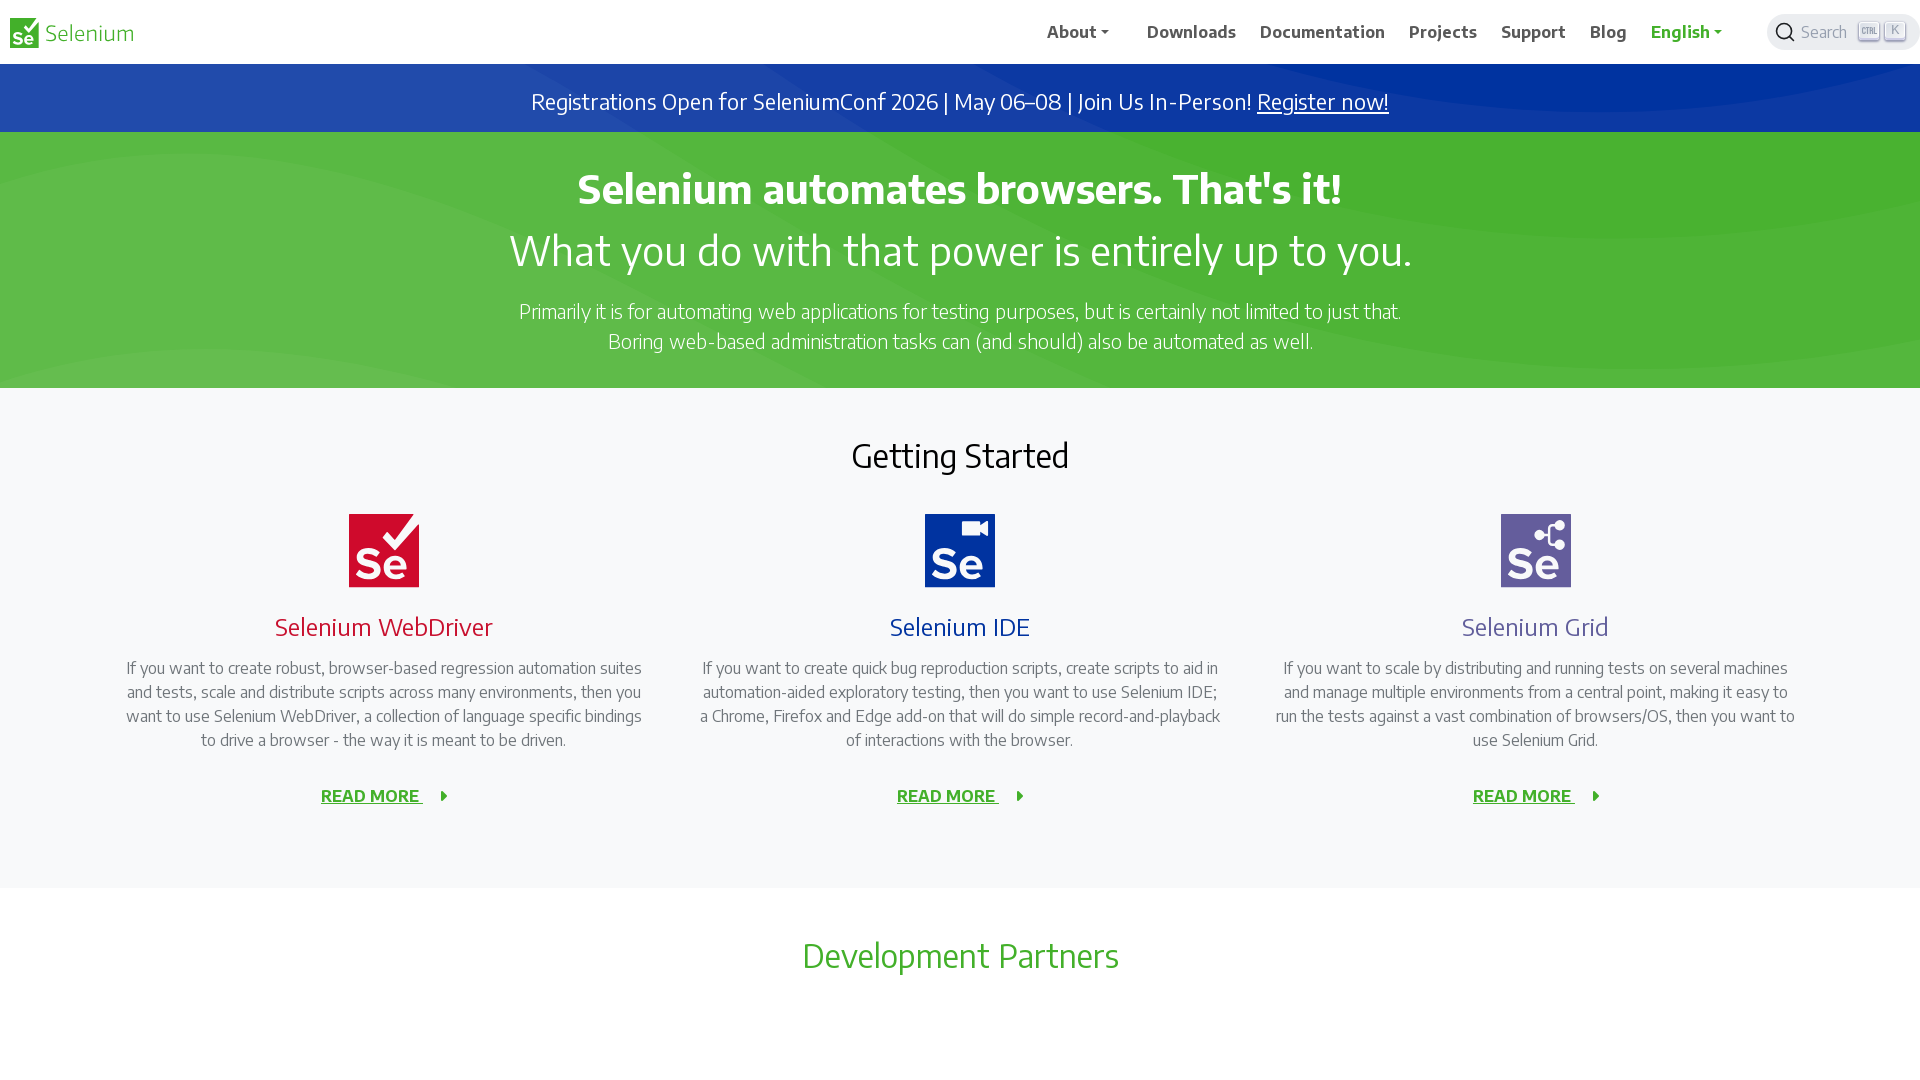

Title validation successful - expected title 'Selenium' found in actual title
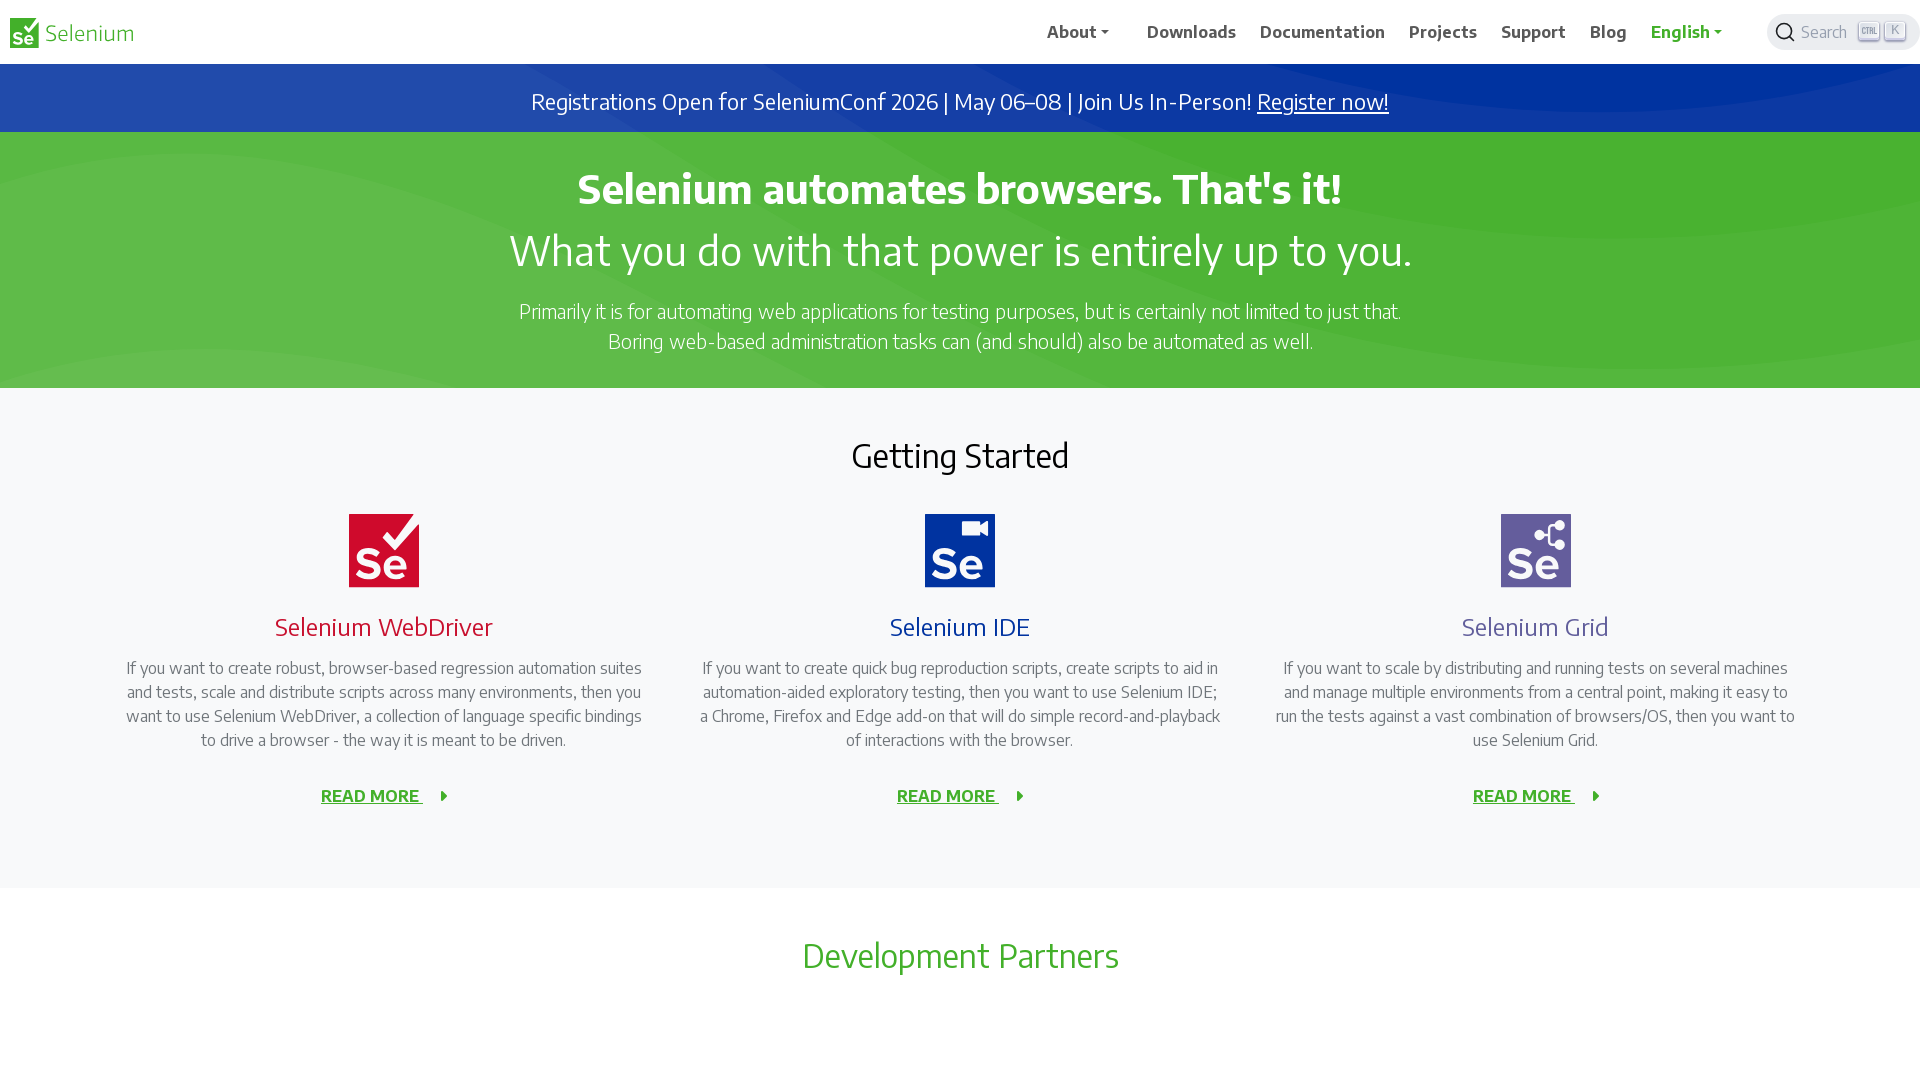

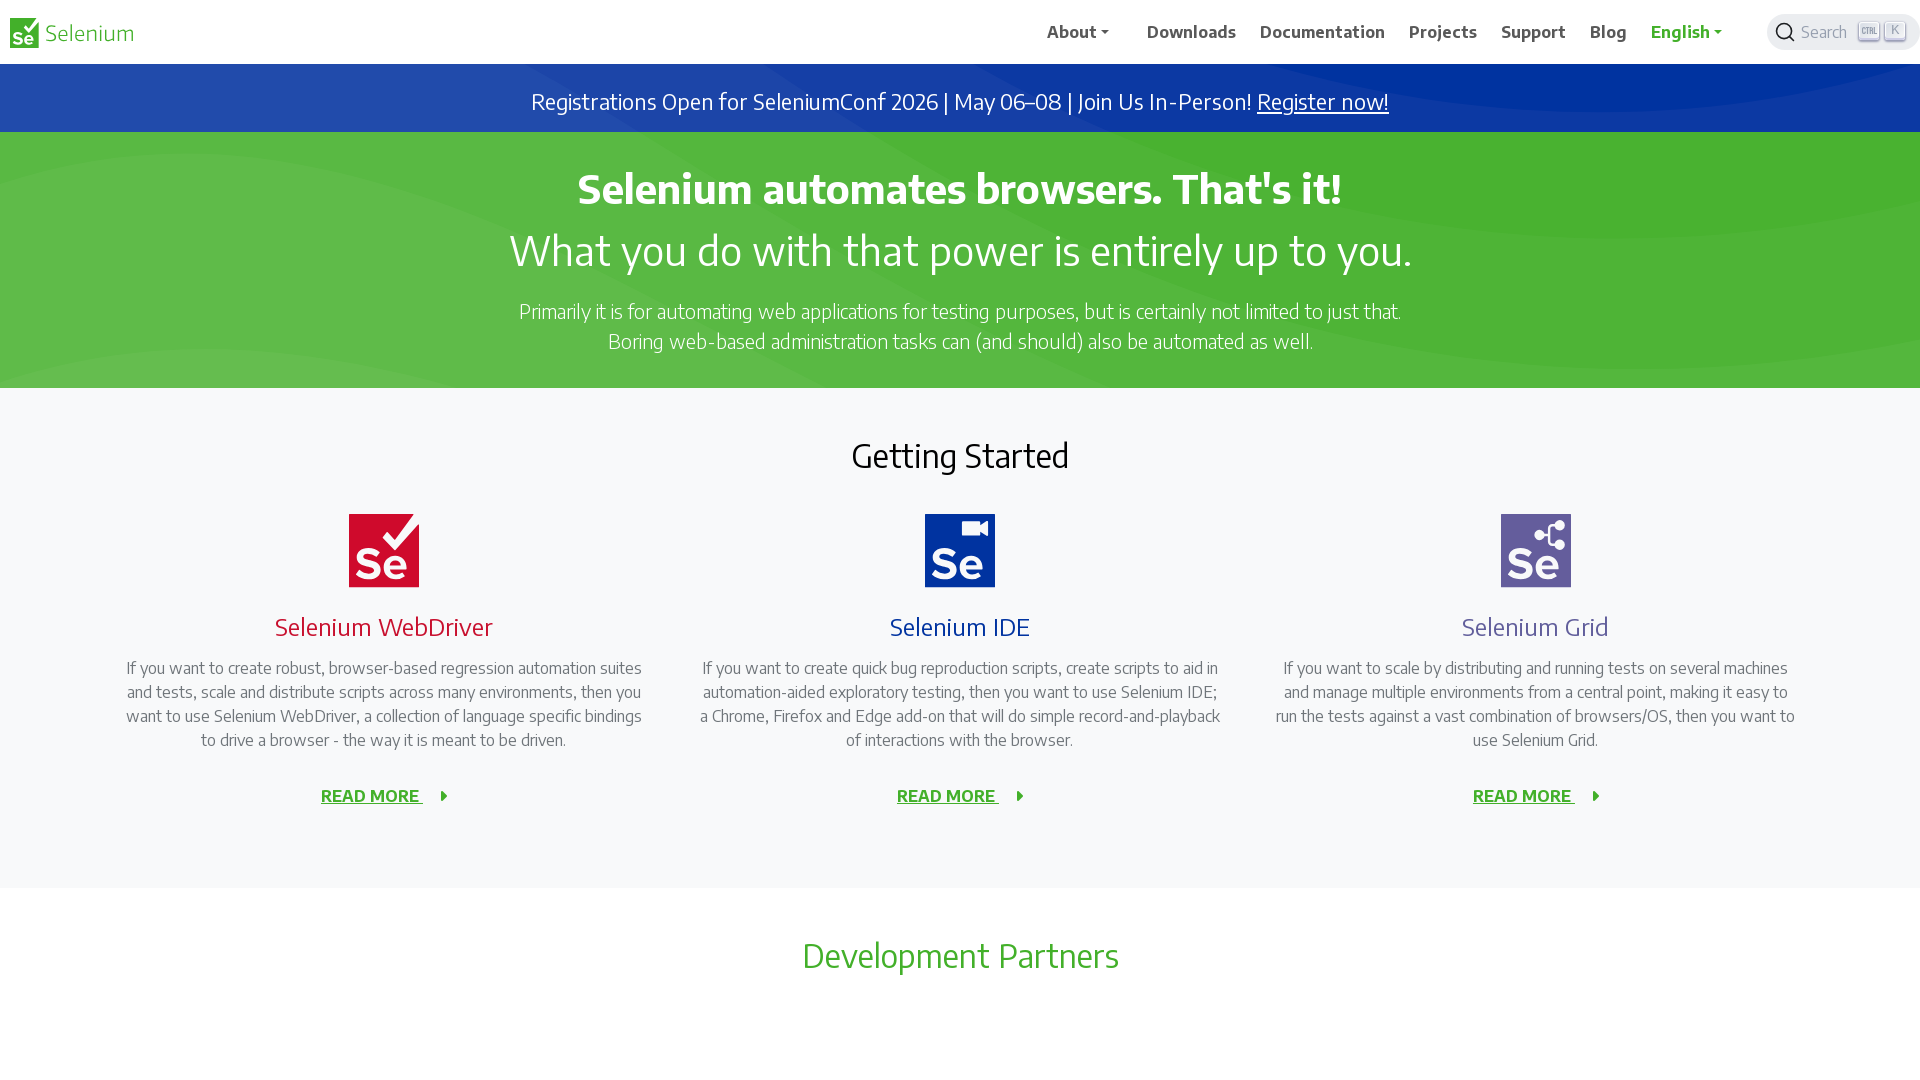